Maximizes the browser window and verifies the window dimensions

Starting URL: https://www.godaddy.com/

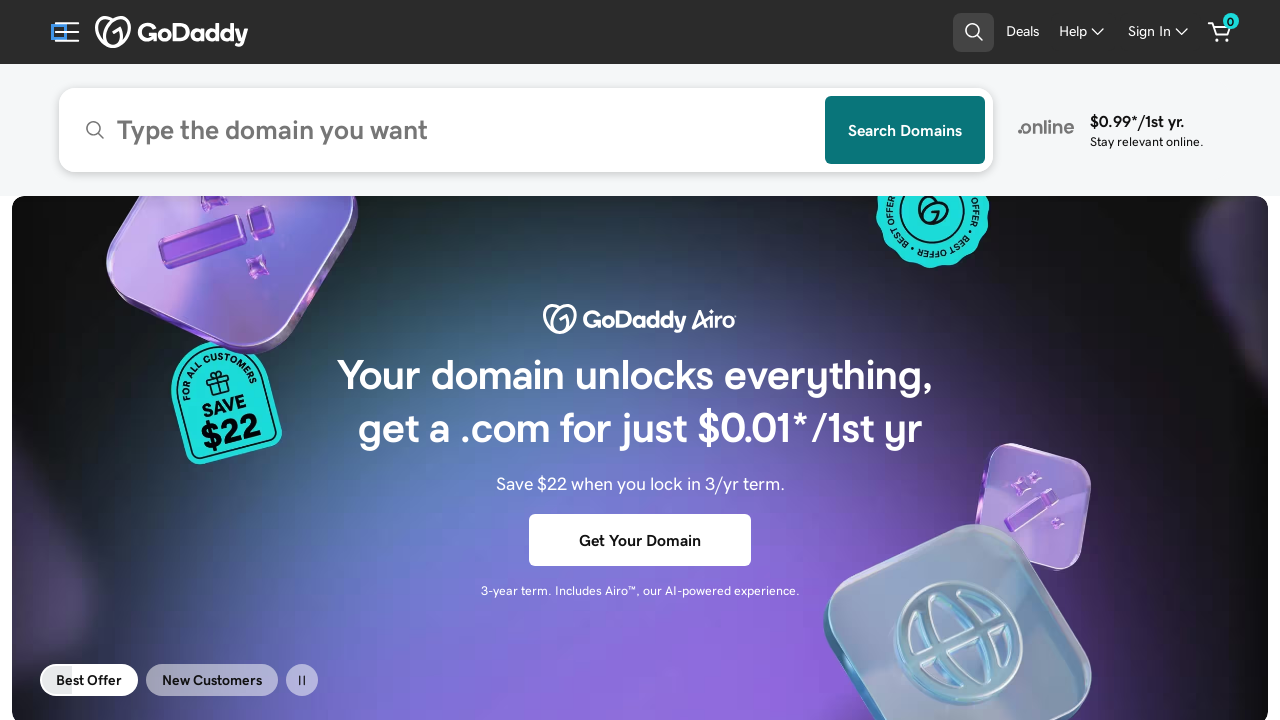

Set viewport size to 1920x1080
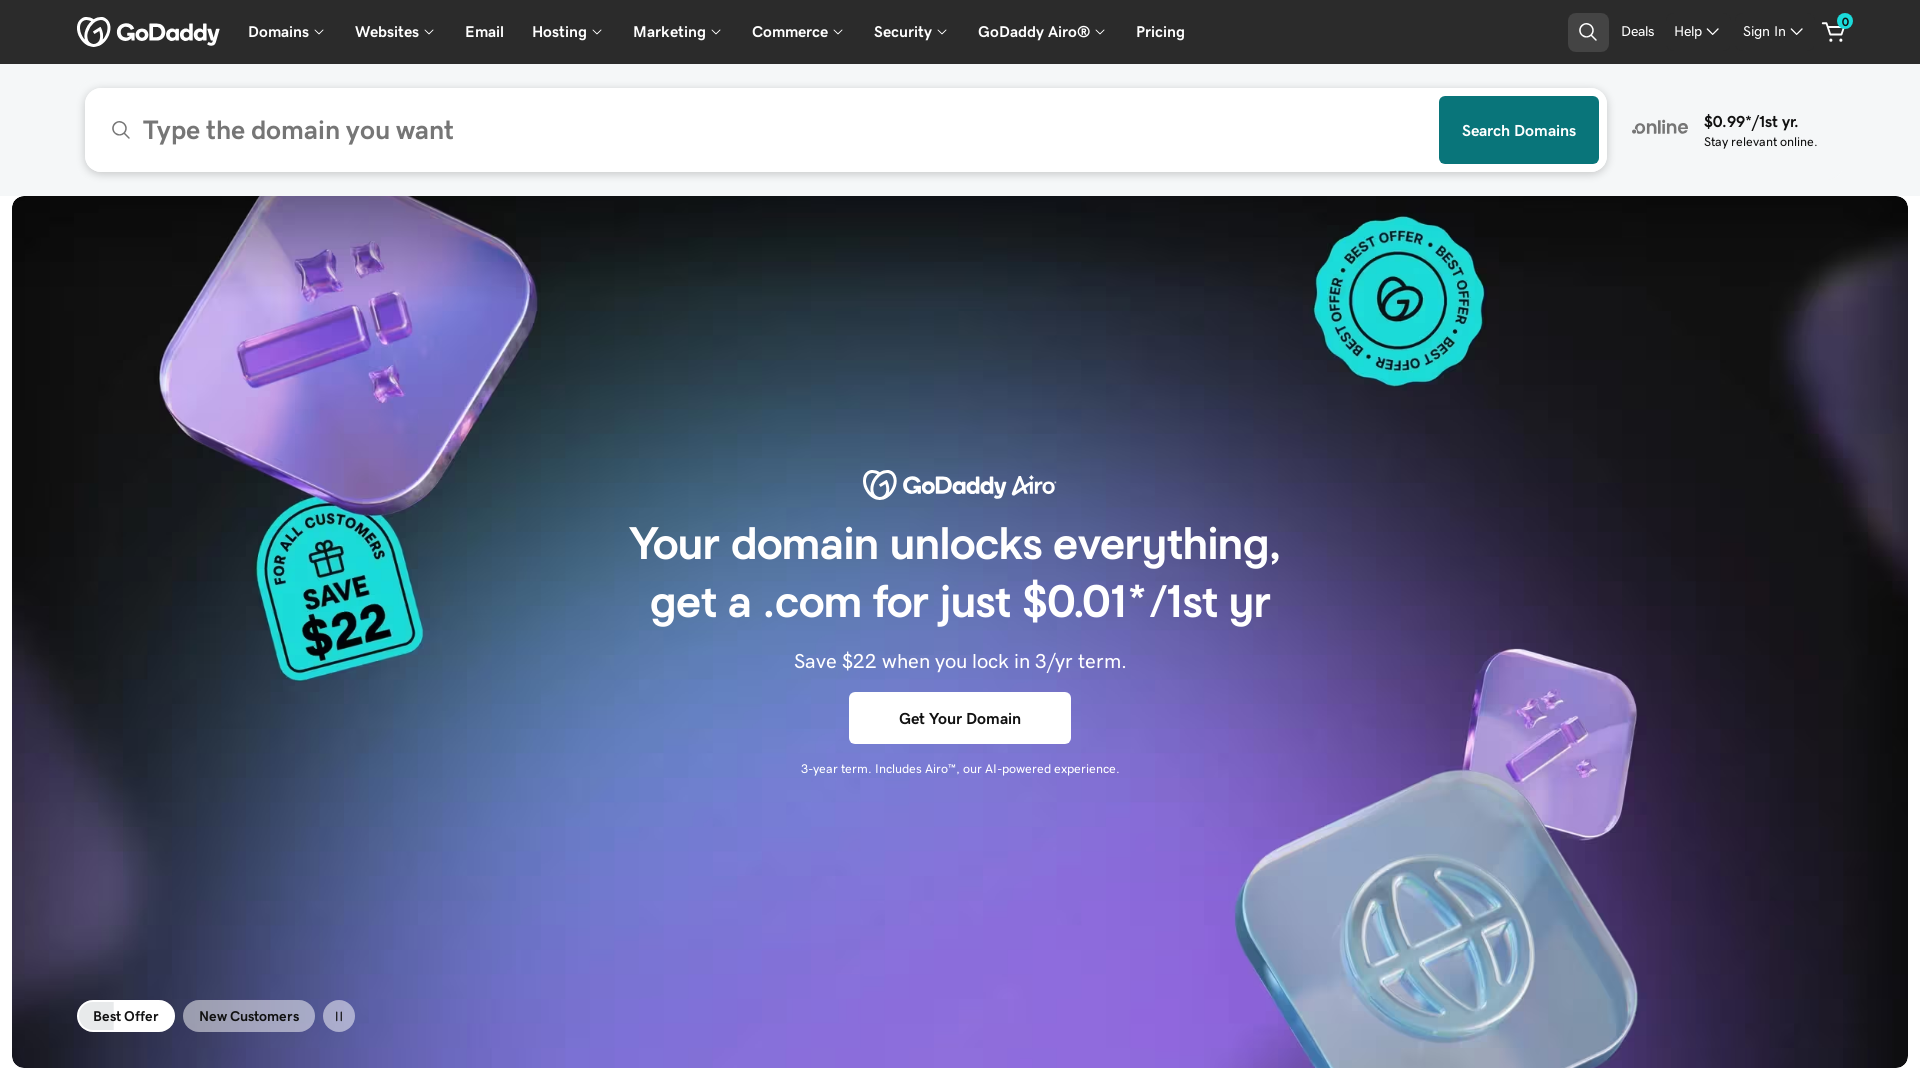

Page loaded (domcontentloaded state reached)
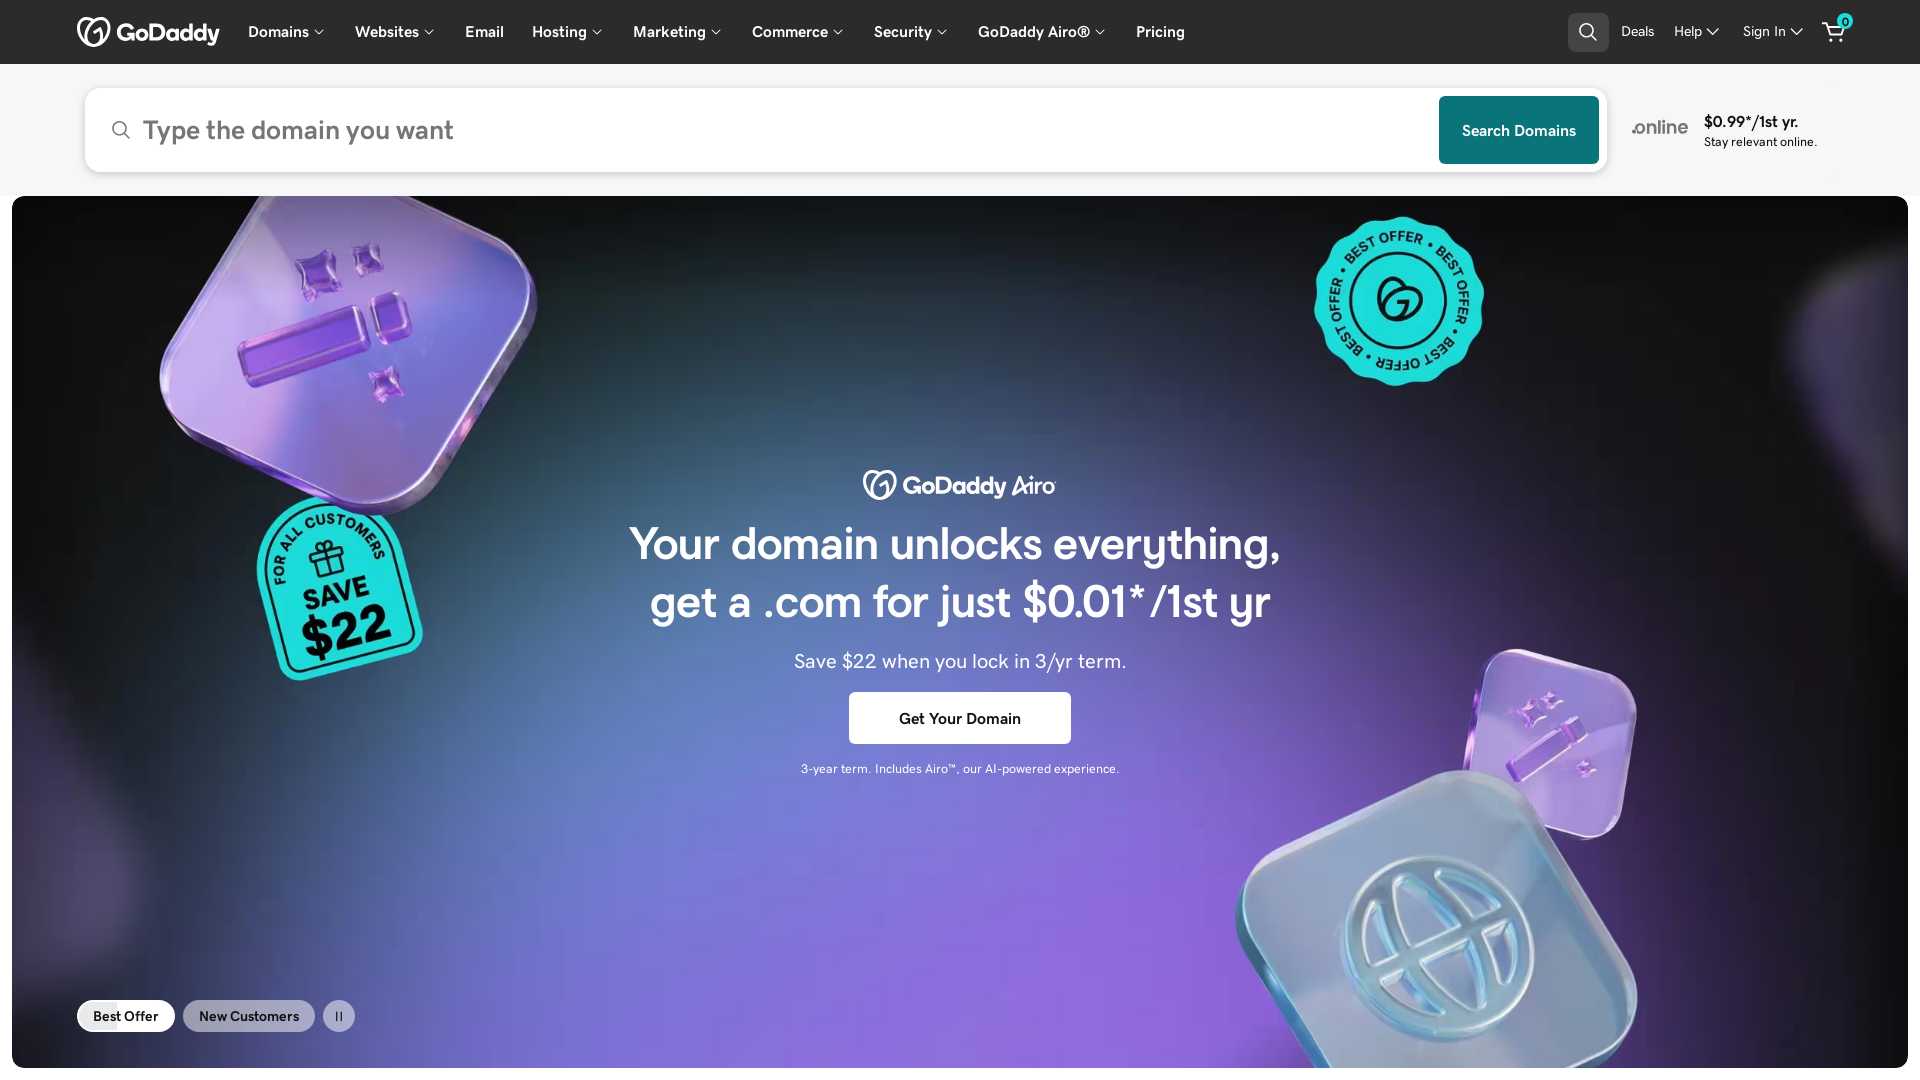

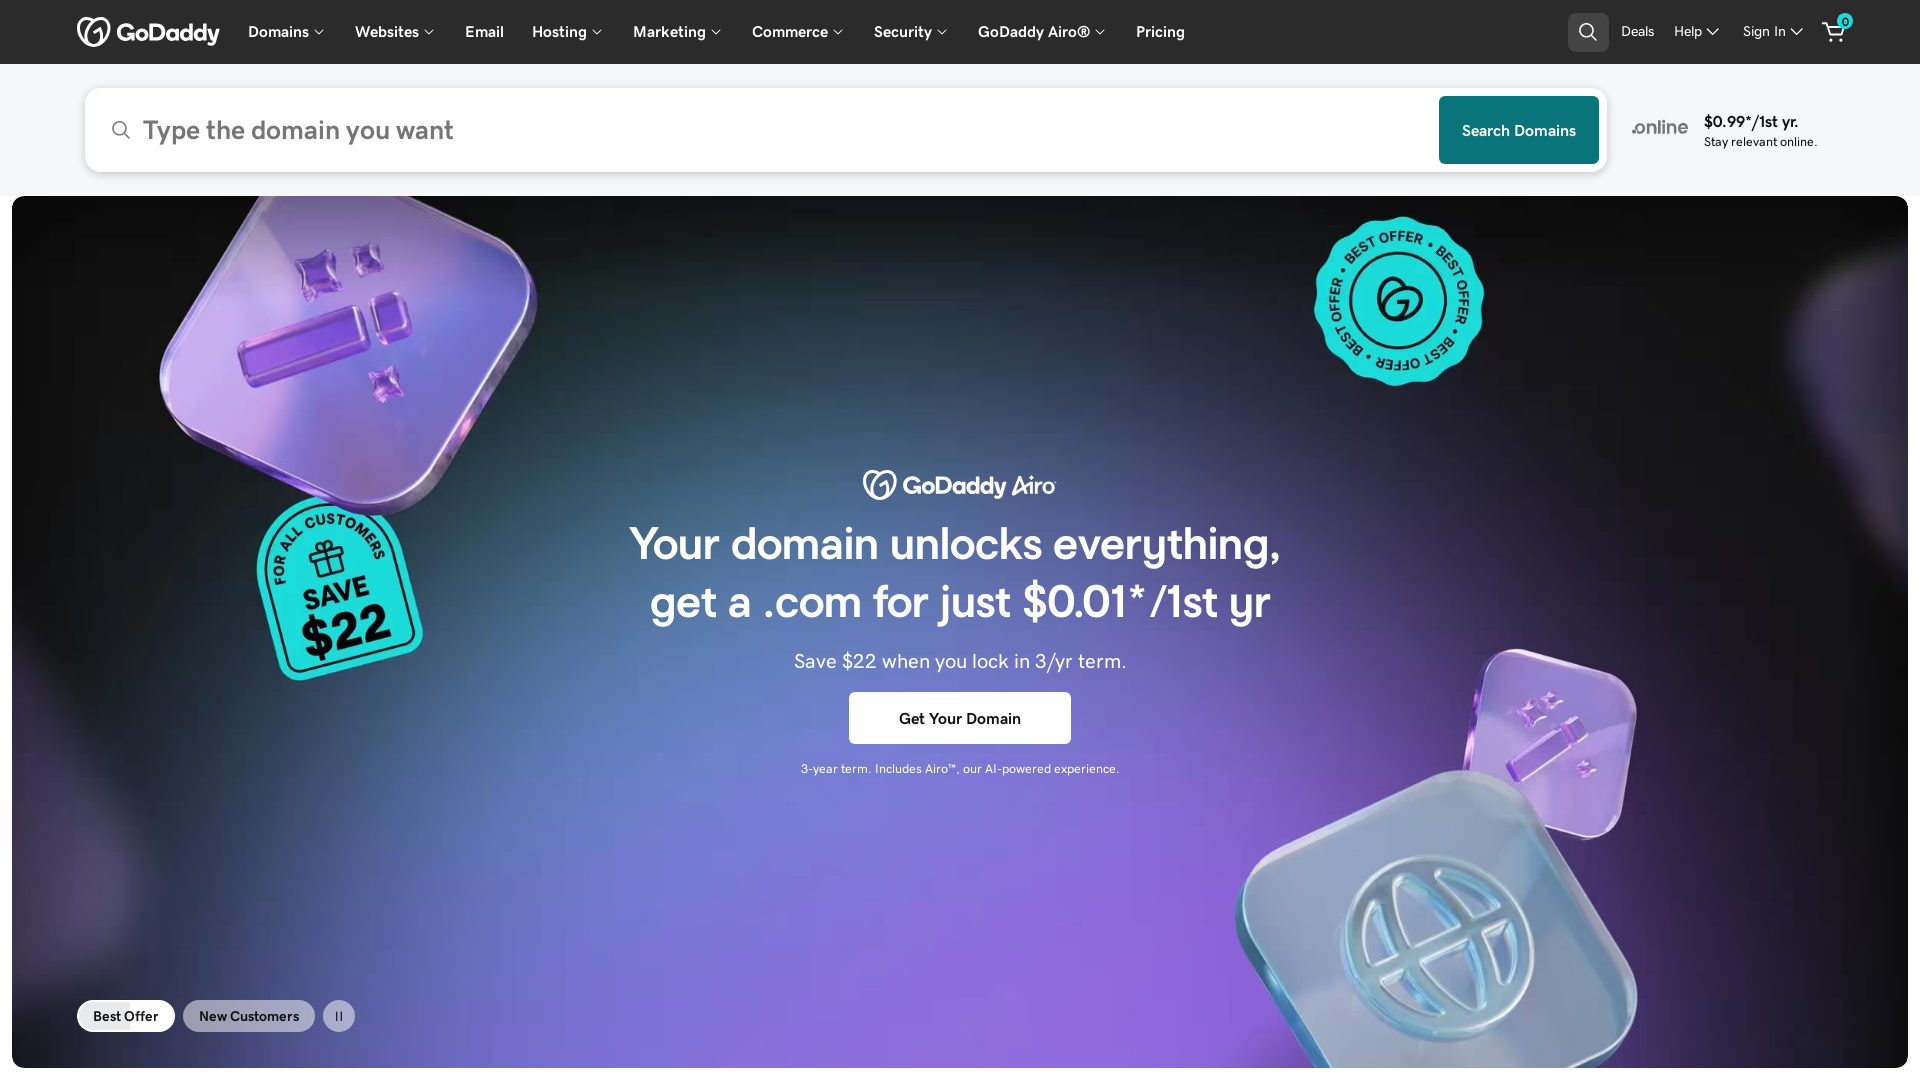